Waits for price to reach $100, clicks a button to reveal a math problem, solves it, and submits the answer

Starting URL: http://suninjuly.github.io/explicit_wait2.html

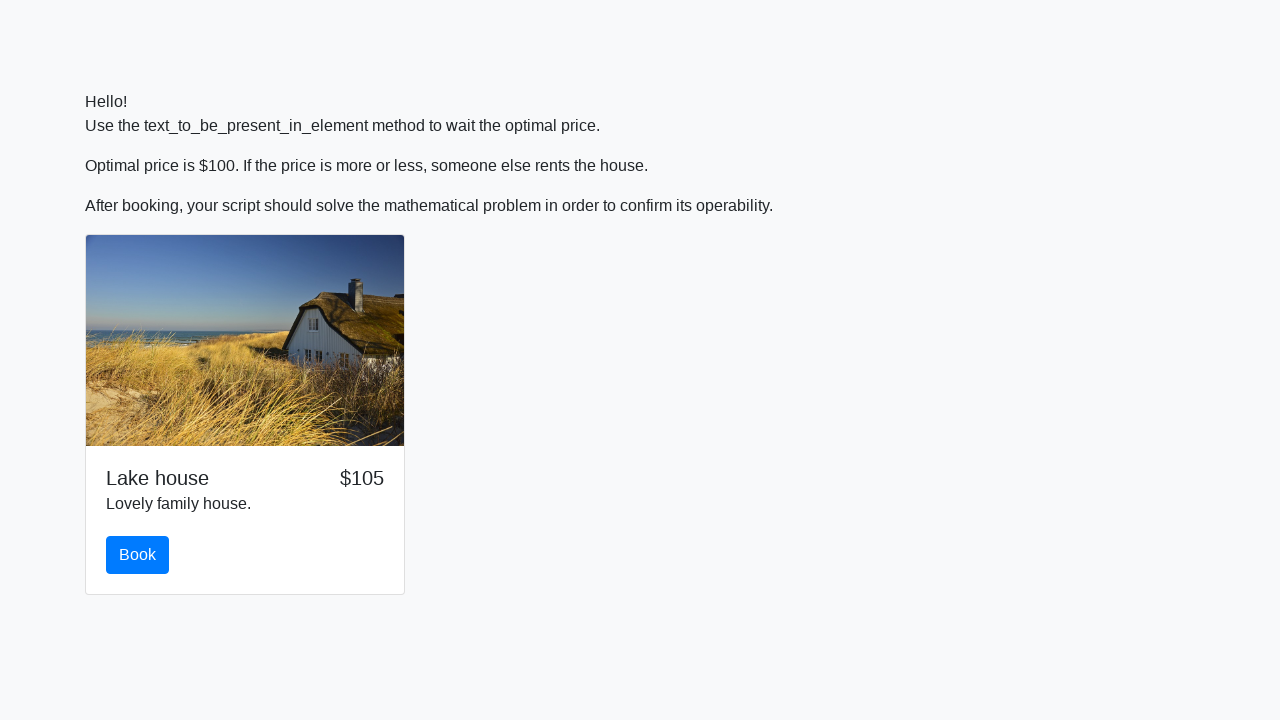

Waited for price to reach $100
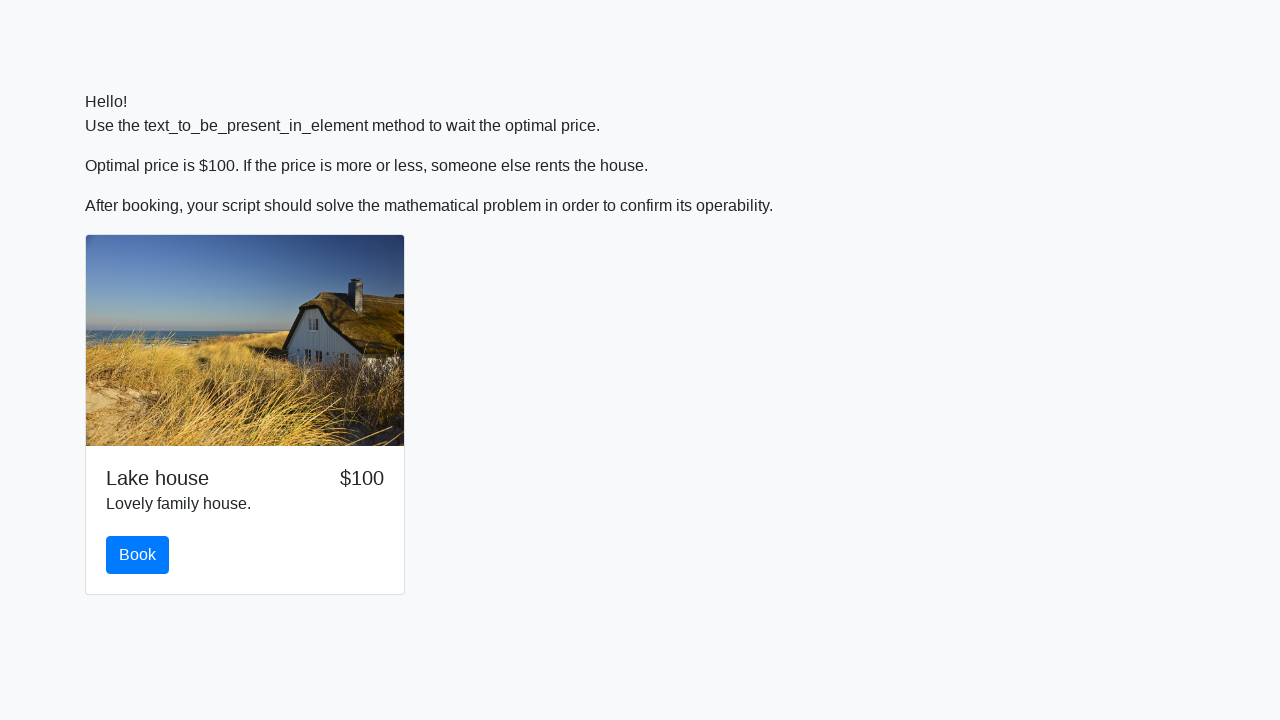

Clicked the button to reveal math problem at (138, 555) on .btn
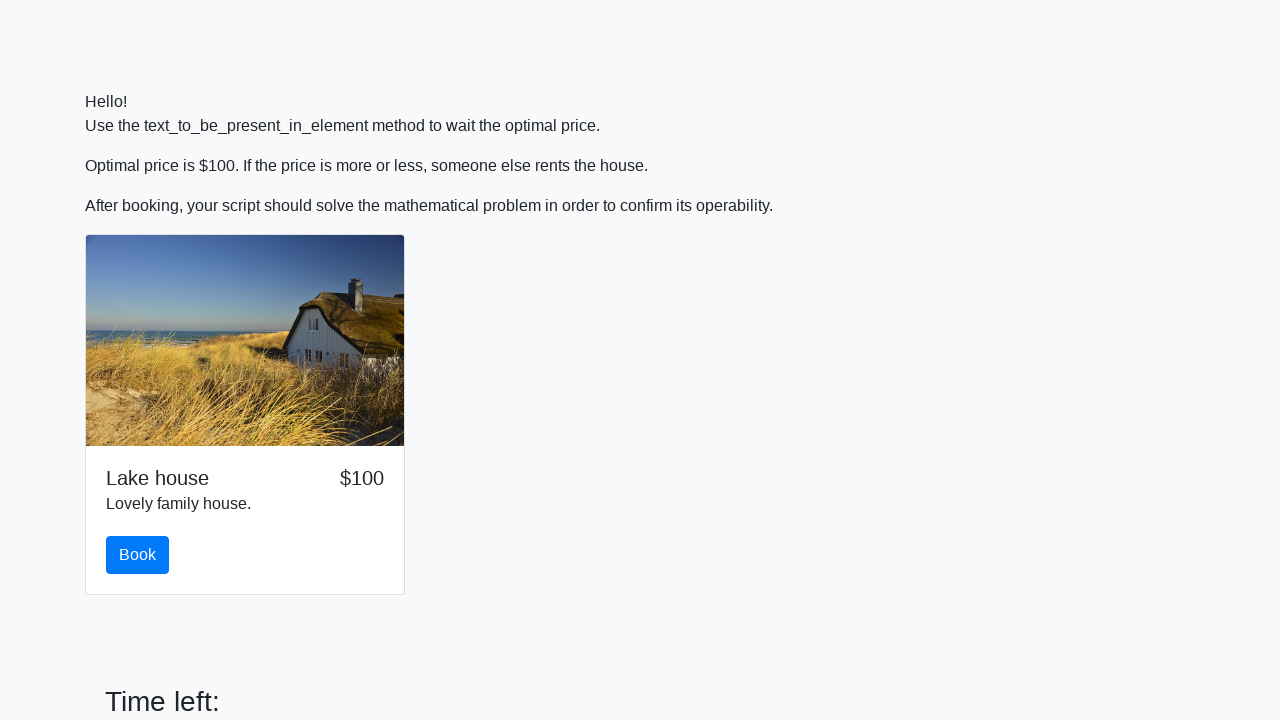

Retrieved input value: 655
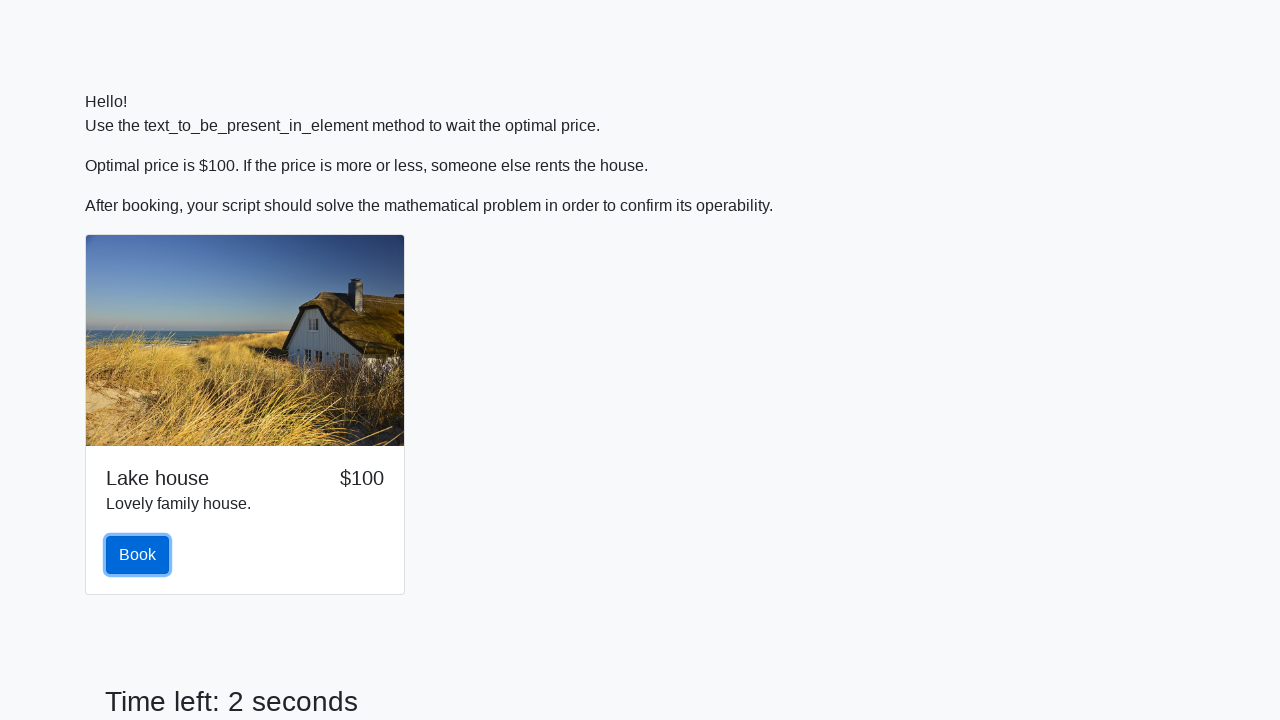

Calculated math problem result: 2.484663125673629
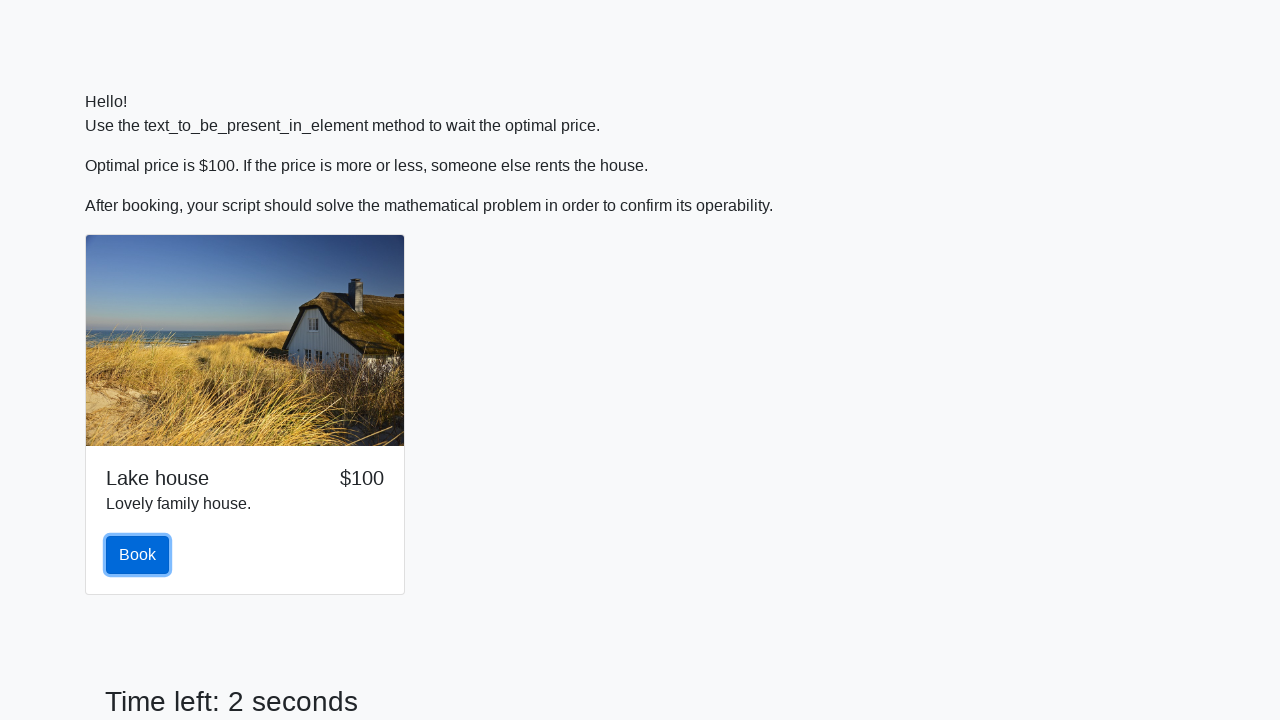

Filled in the calculated answer on #answer
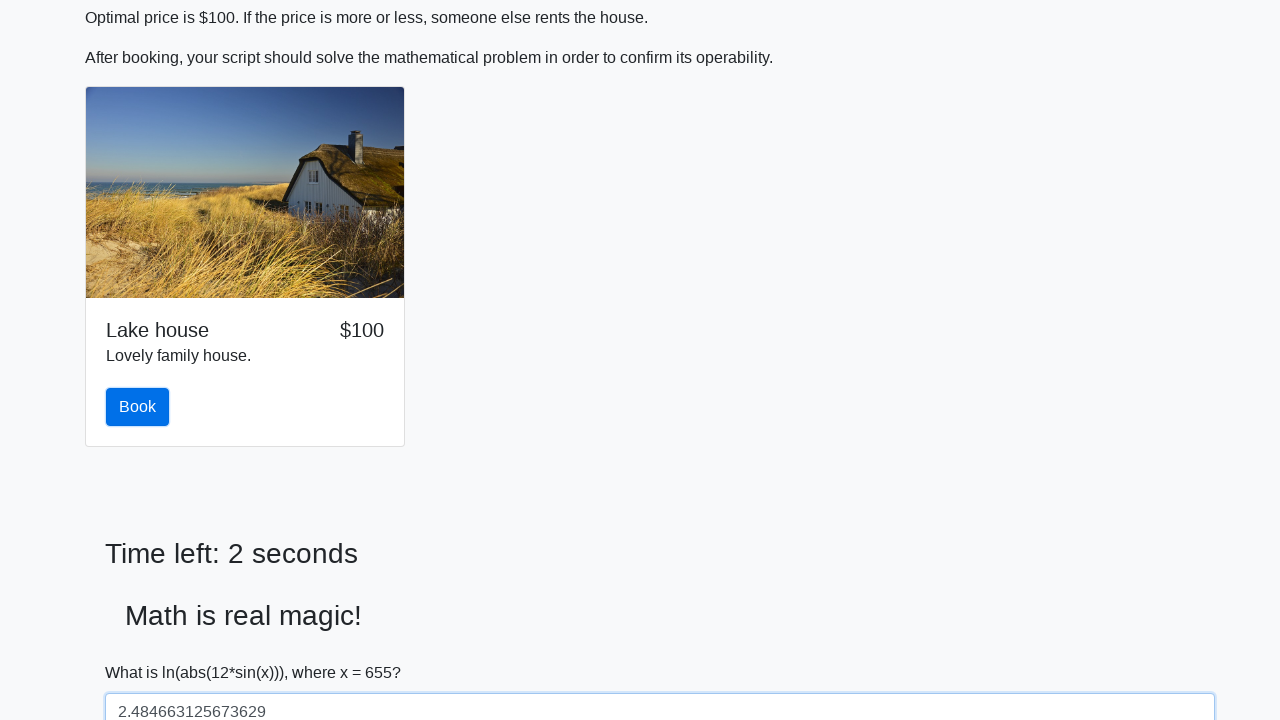

Clicked the solve button to submit answer at (143, 651) on #solve.btn
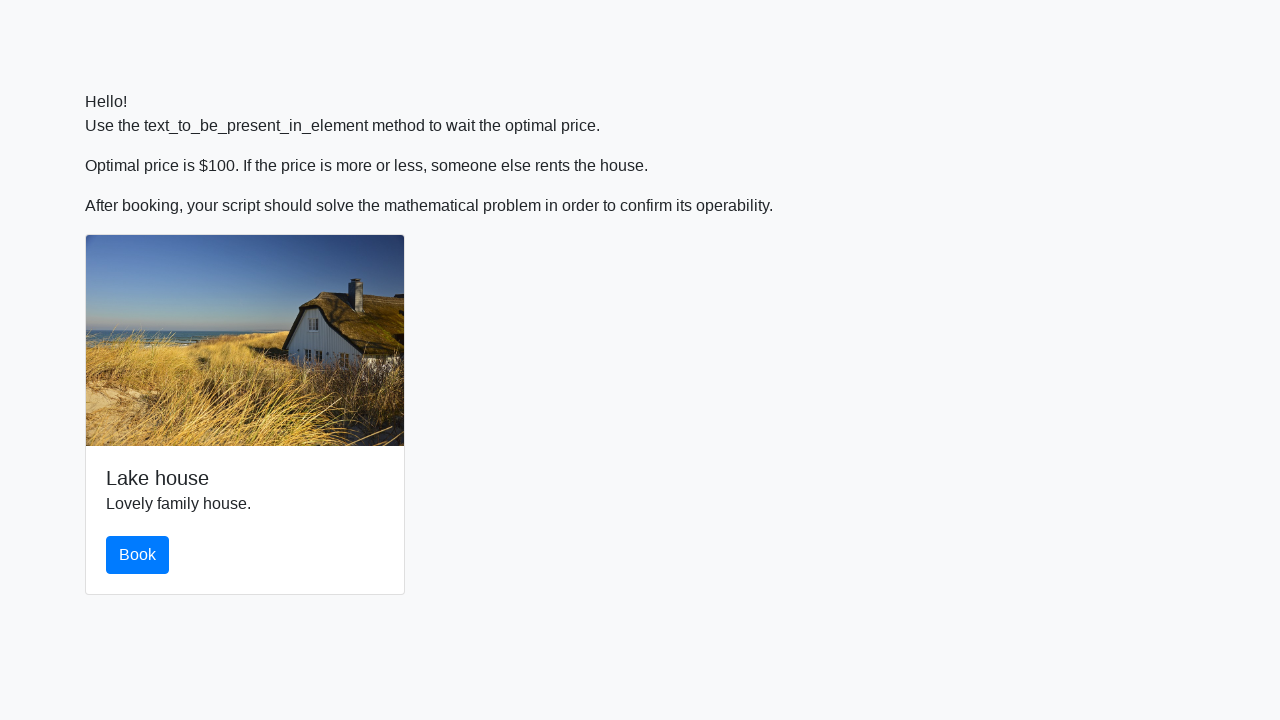

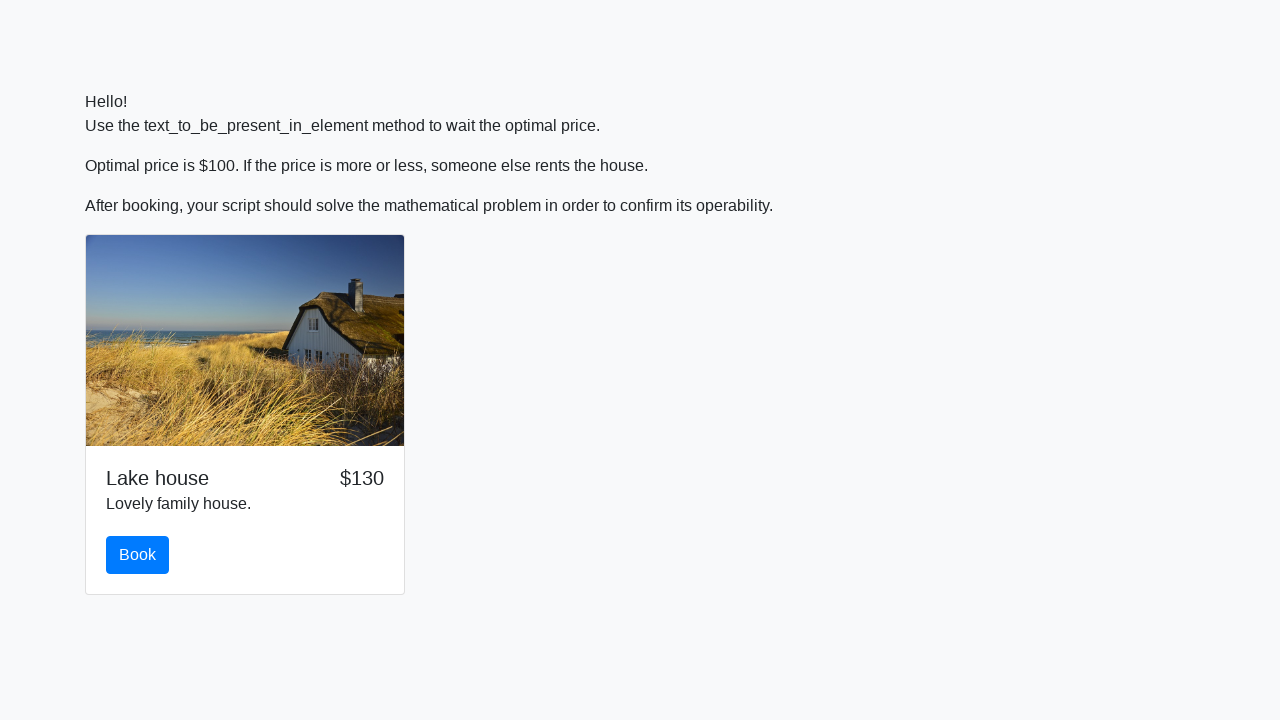